Tests a simple form by filling in first name, last name, city, and country fields using different element locator strategies, then submits the form

Starting URL: http://suninjuly.github.io/simple_form_find_task.html

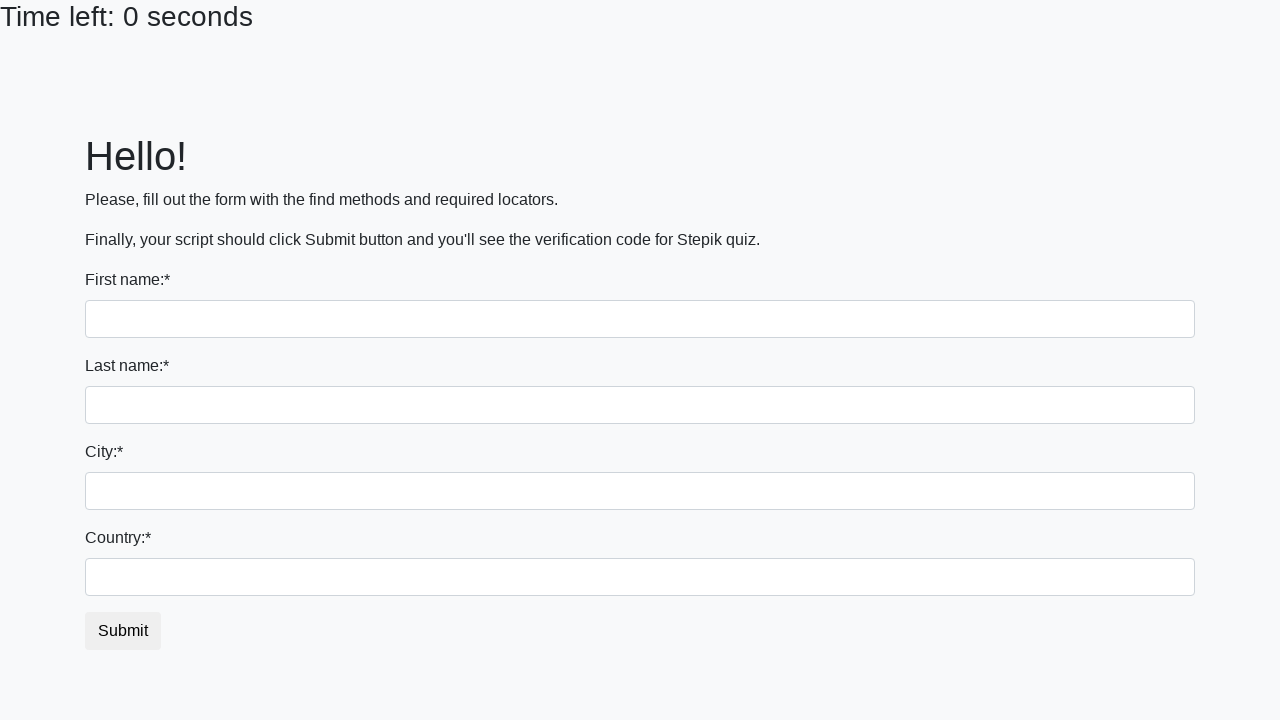

Filled first name field with 'Ivan' using tag name selector on input
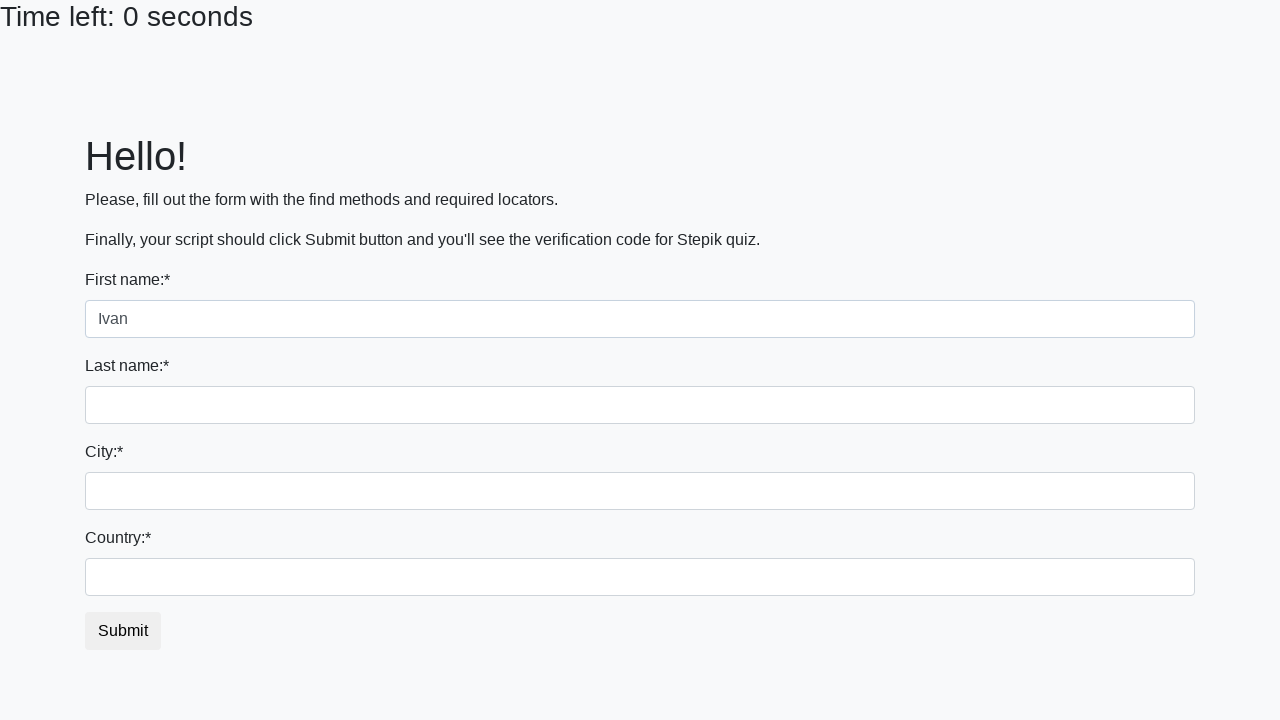

Filled last name field with 'Petrov' using name attribute selector on input[name='last_name']
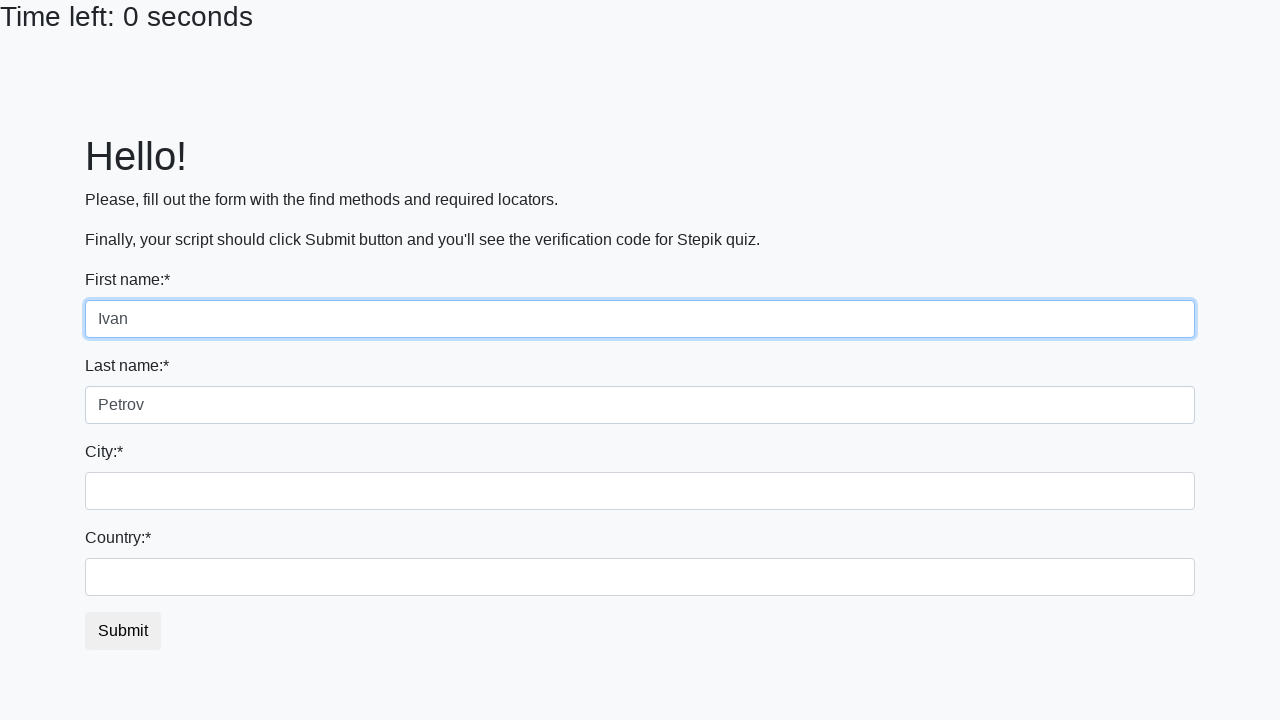

Filled city field with 'Smolensk' using class name selector on .form-control.city
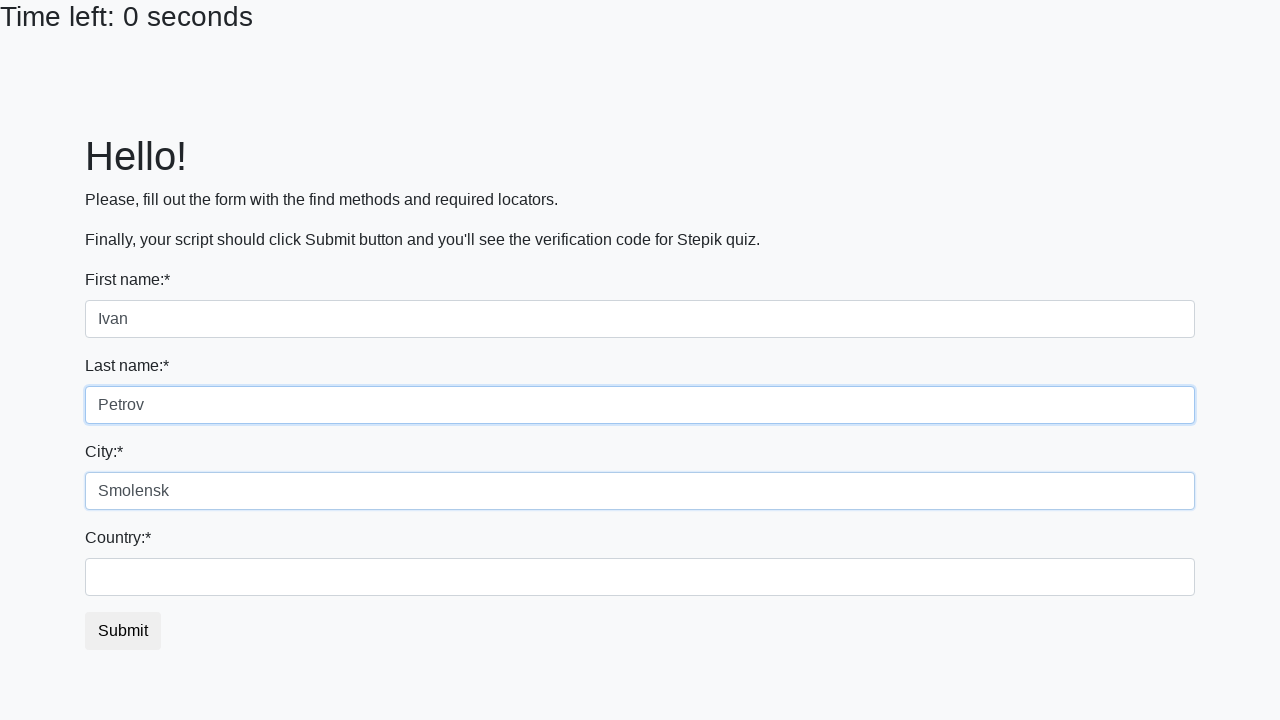

Filled country field with 'Russia' using id selector on #country
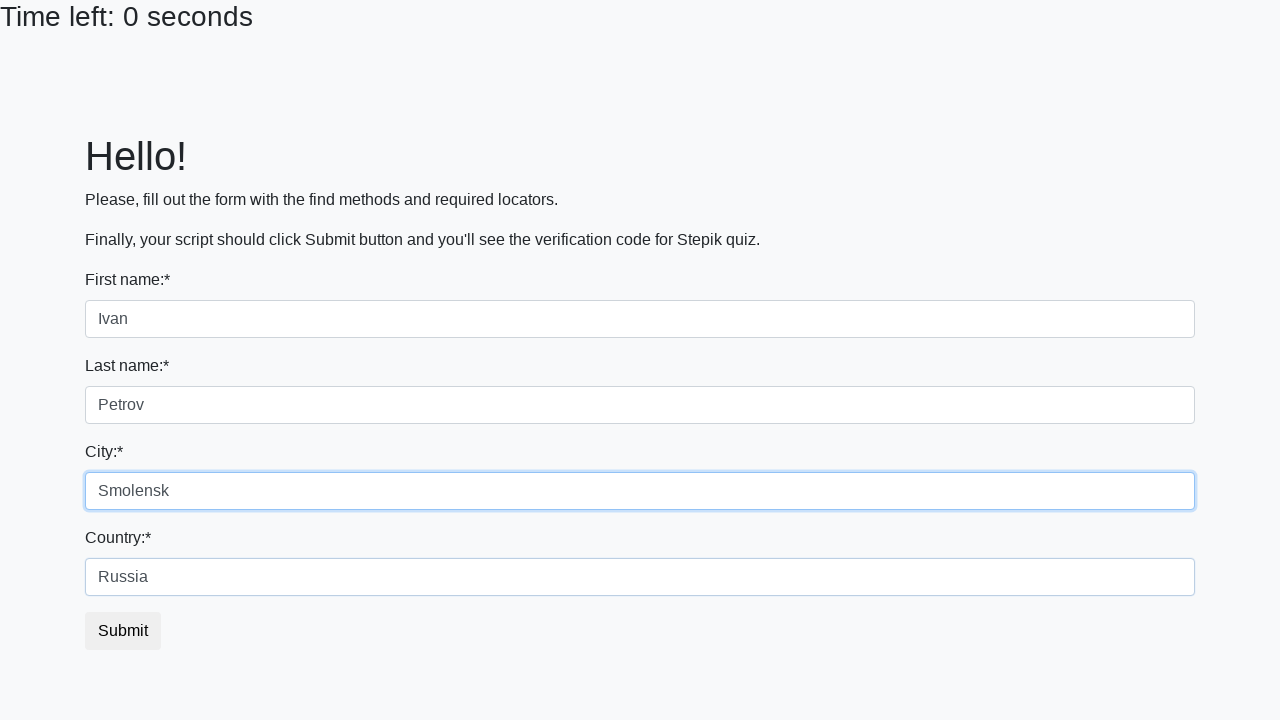

Clicked submit button to submit the form at (123, 631) on button.btn
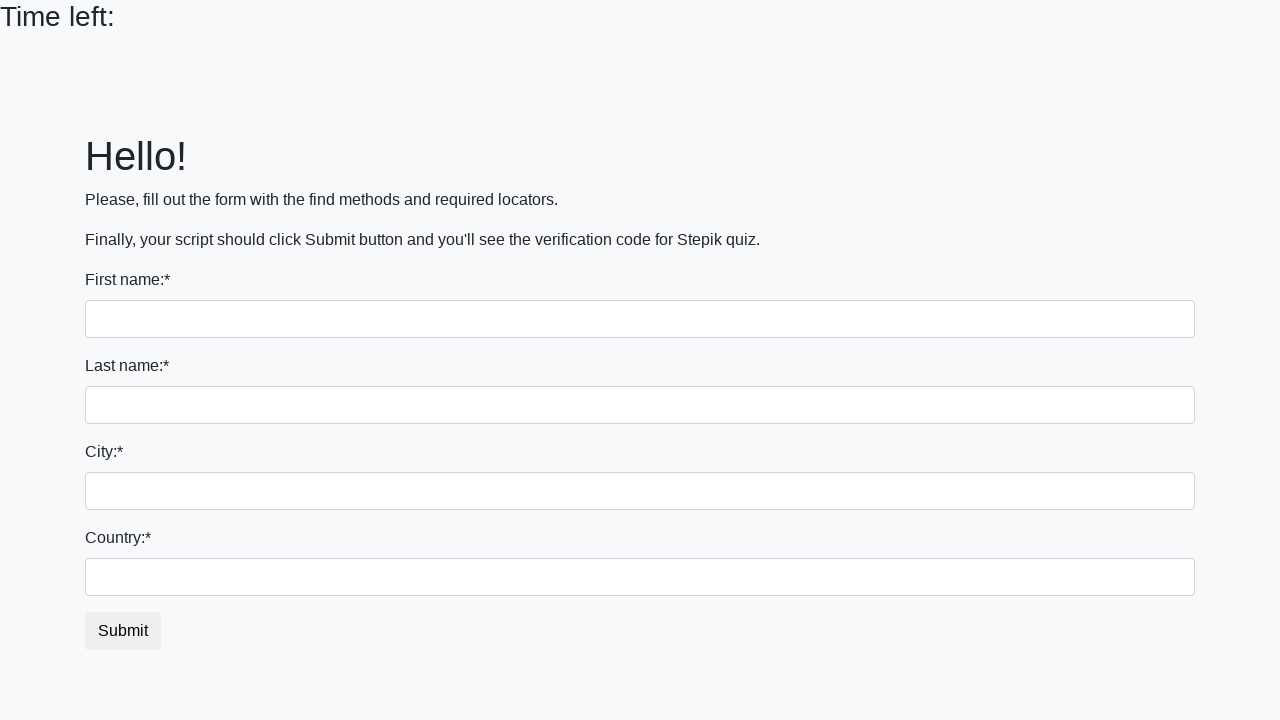

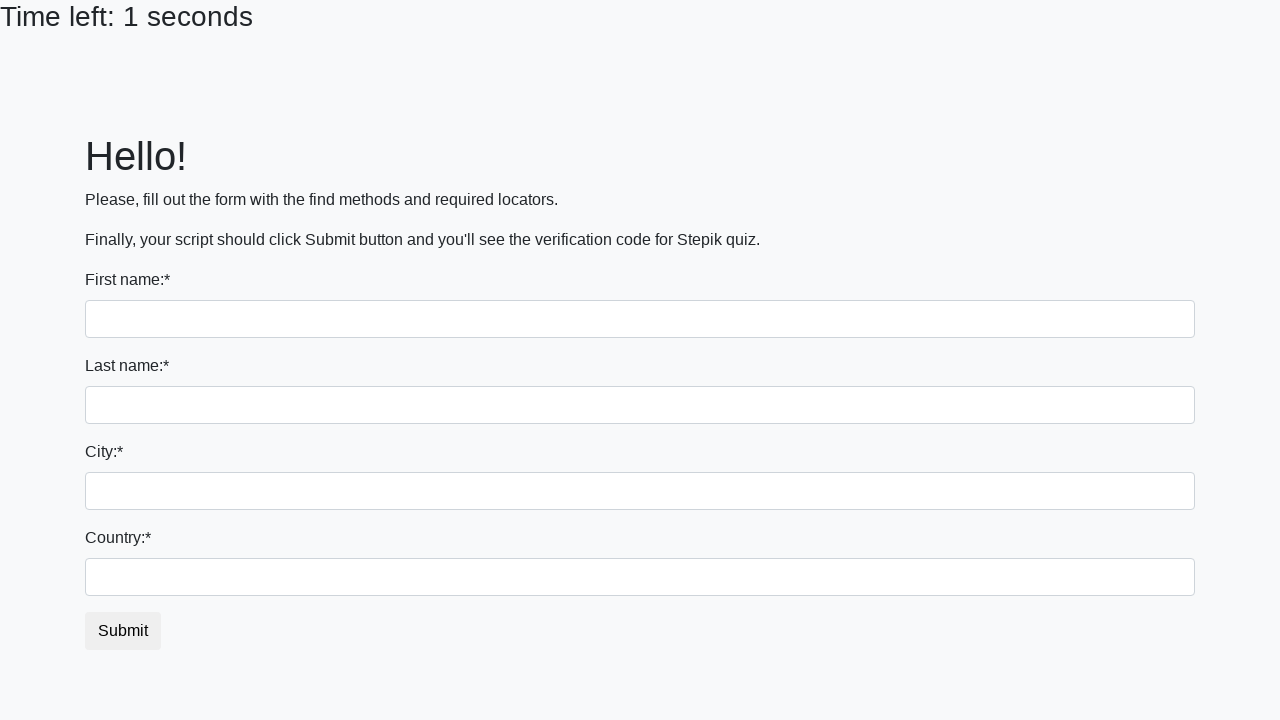